Tests the Authors/Team page by navigating to it and verifying that three specific author names (Oliver Schade, Gregor Scheithauer, Stefan Scheler) are displayed correctly.

Starting URL: http://www.99-bottles-of-beer.net

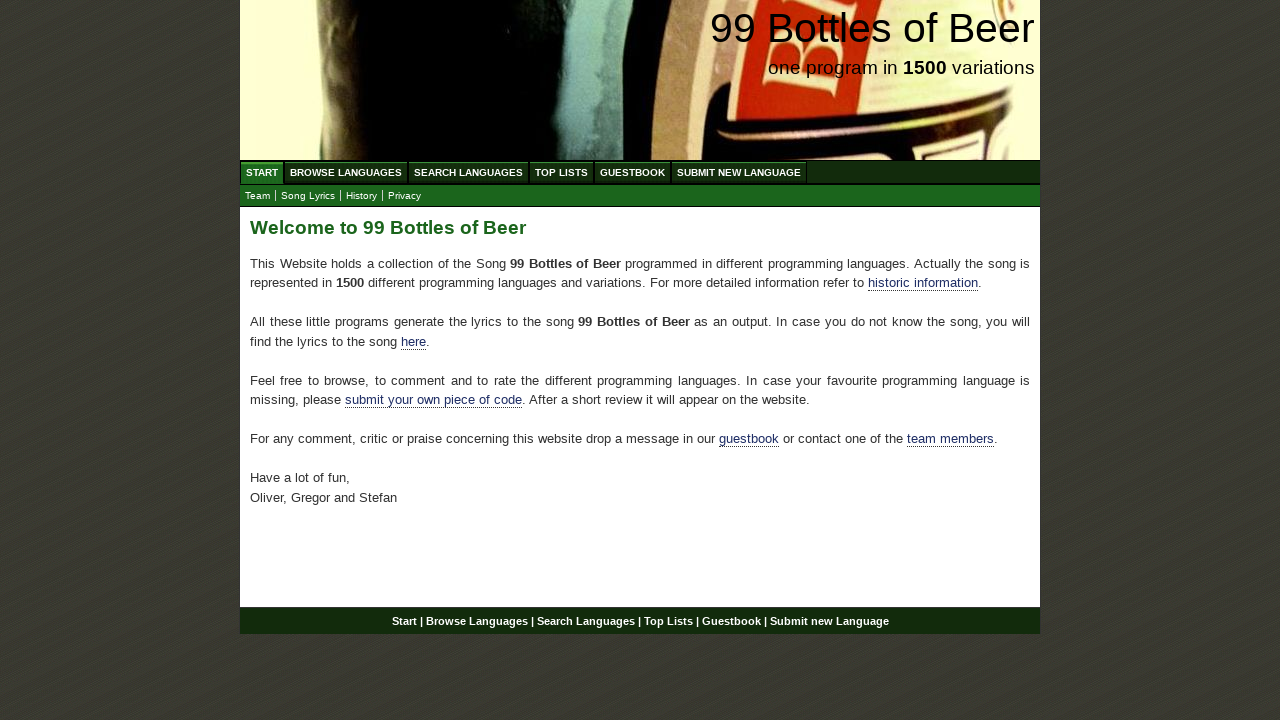

Clicked on the Team link in navigation at (258, 196) on a[href='team.html']
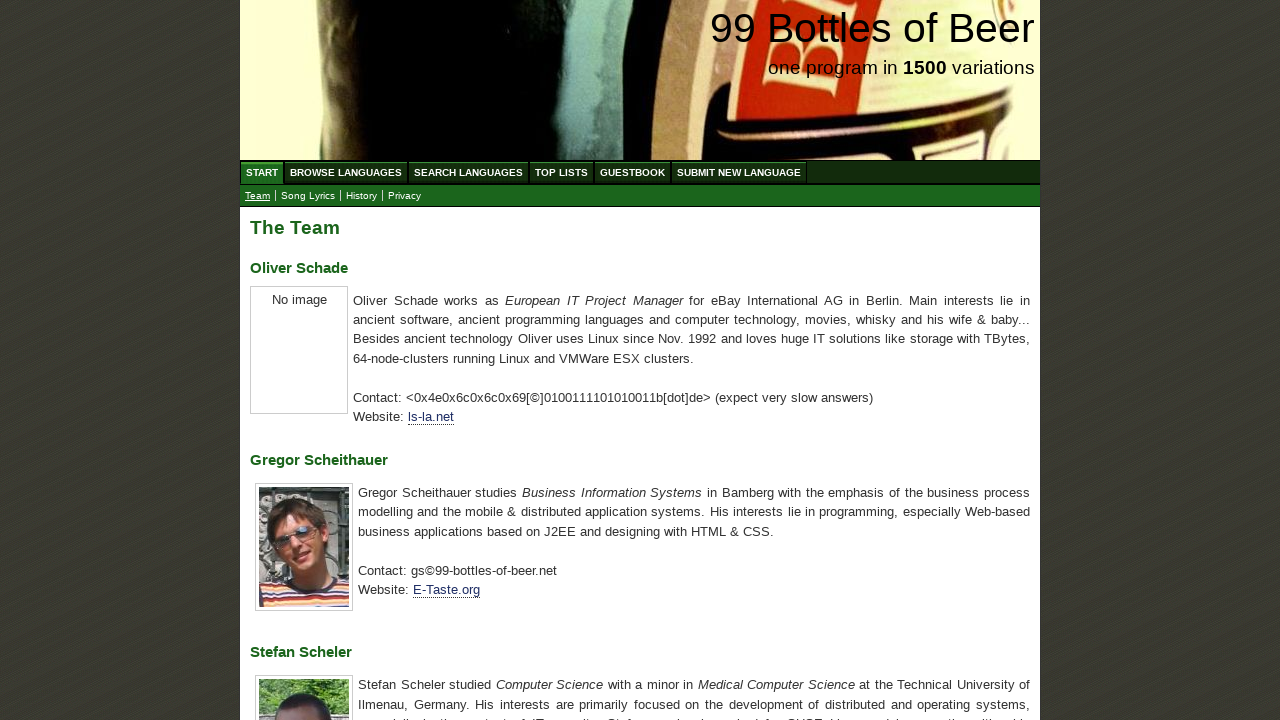

Team page loaded and author headings are visible
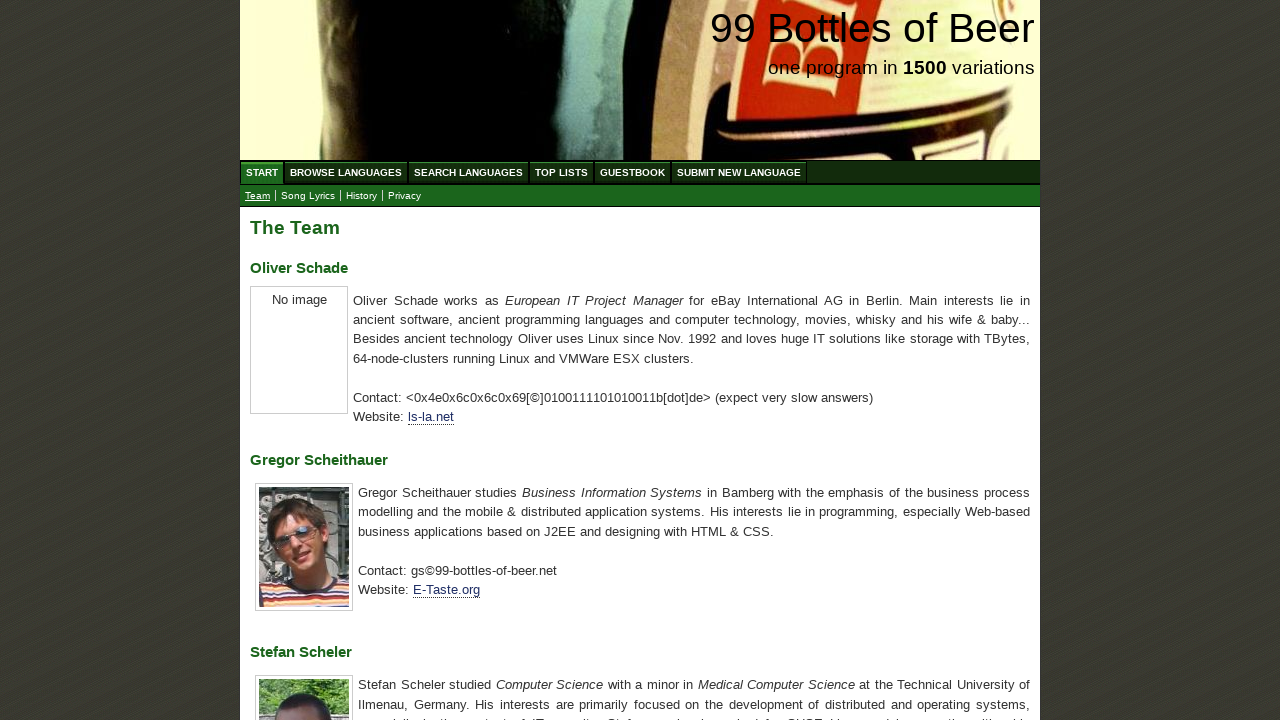

Located first author heading element
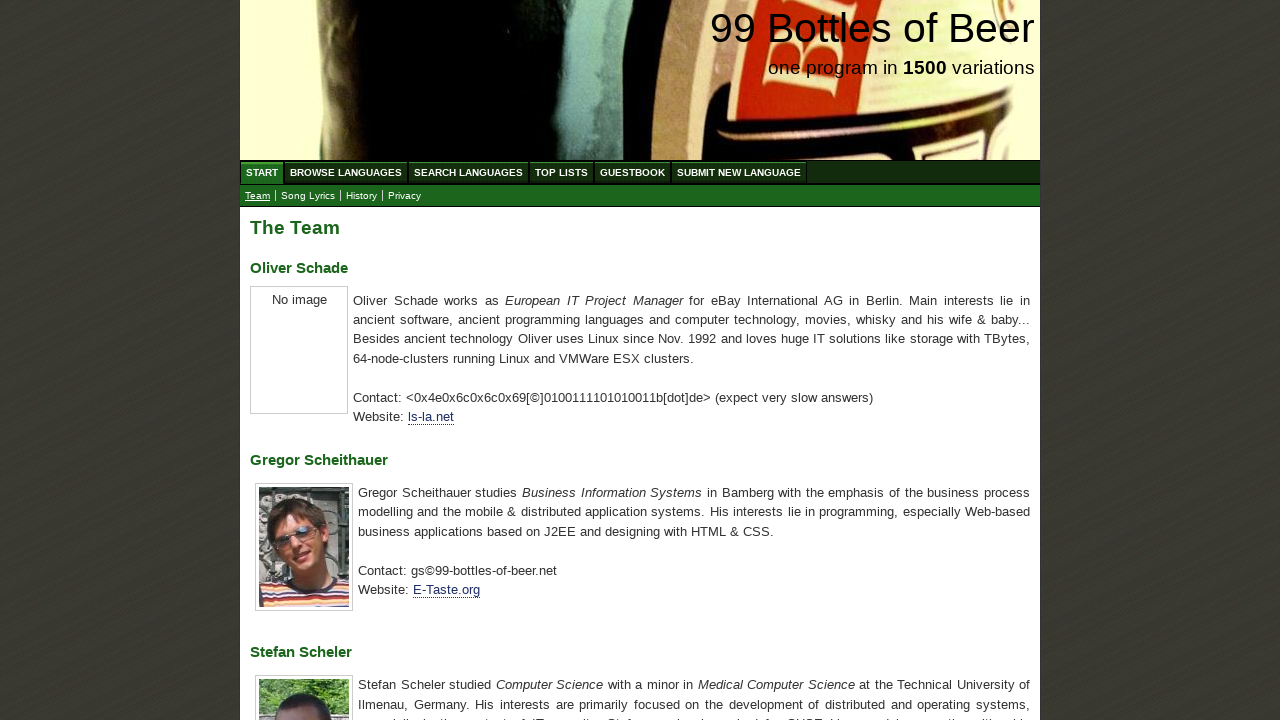

Verified first author name is 'Oliver Schade'
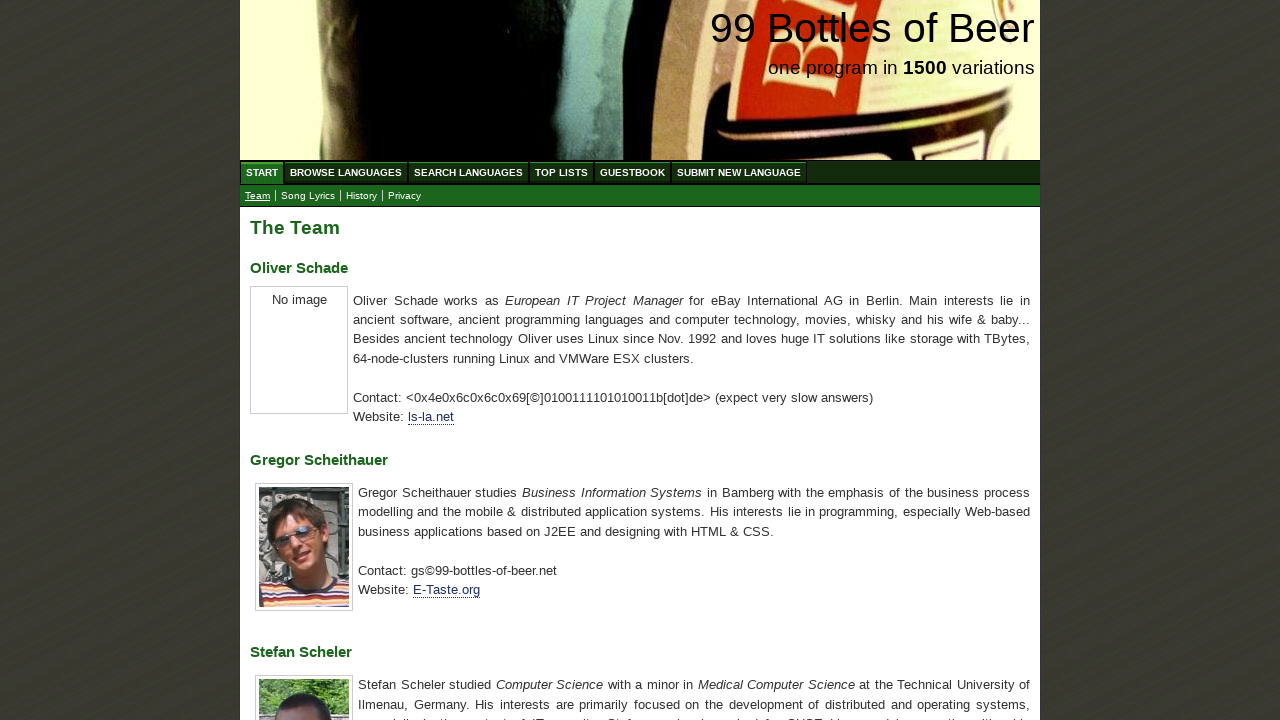

Located second author heading element
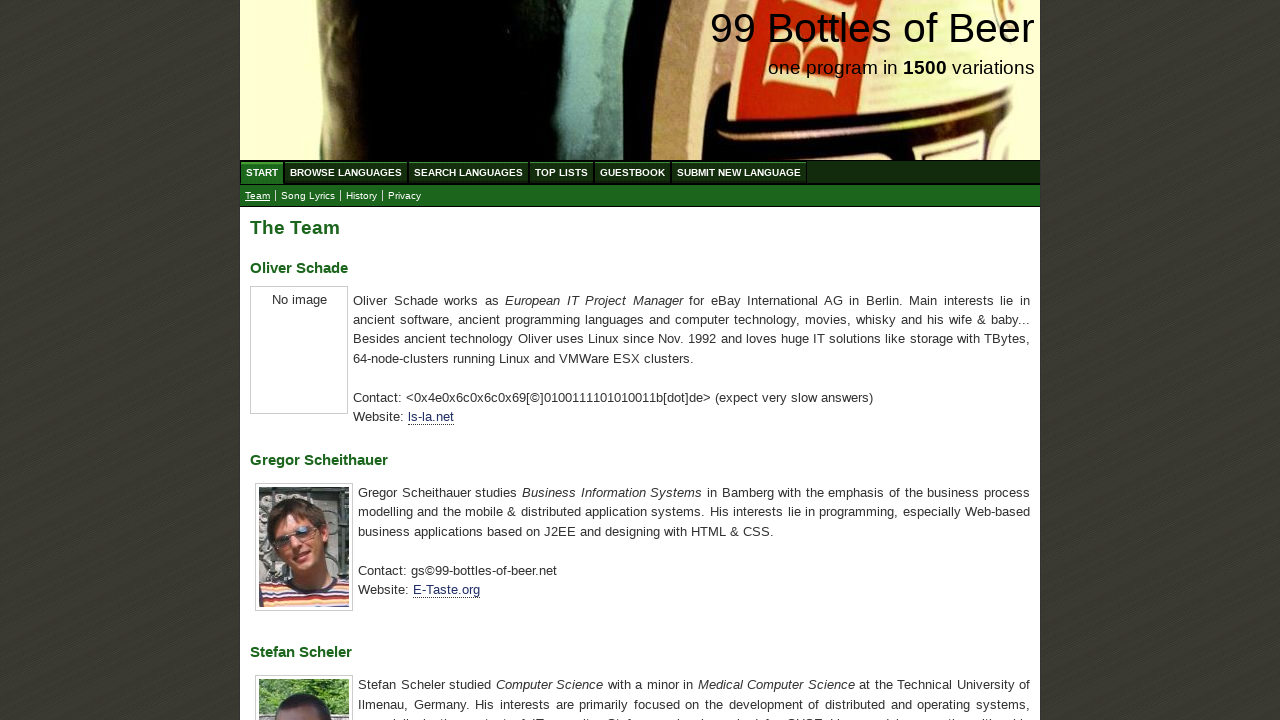

Verified second author name is 'Gregor Scheithauer'
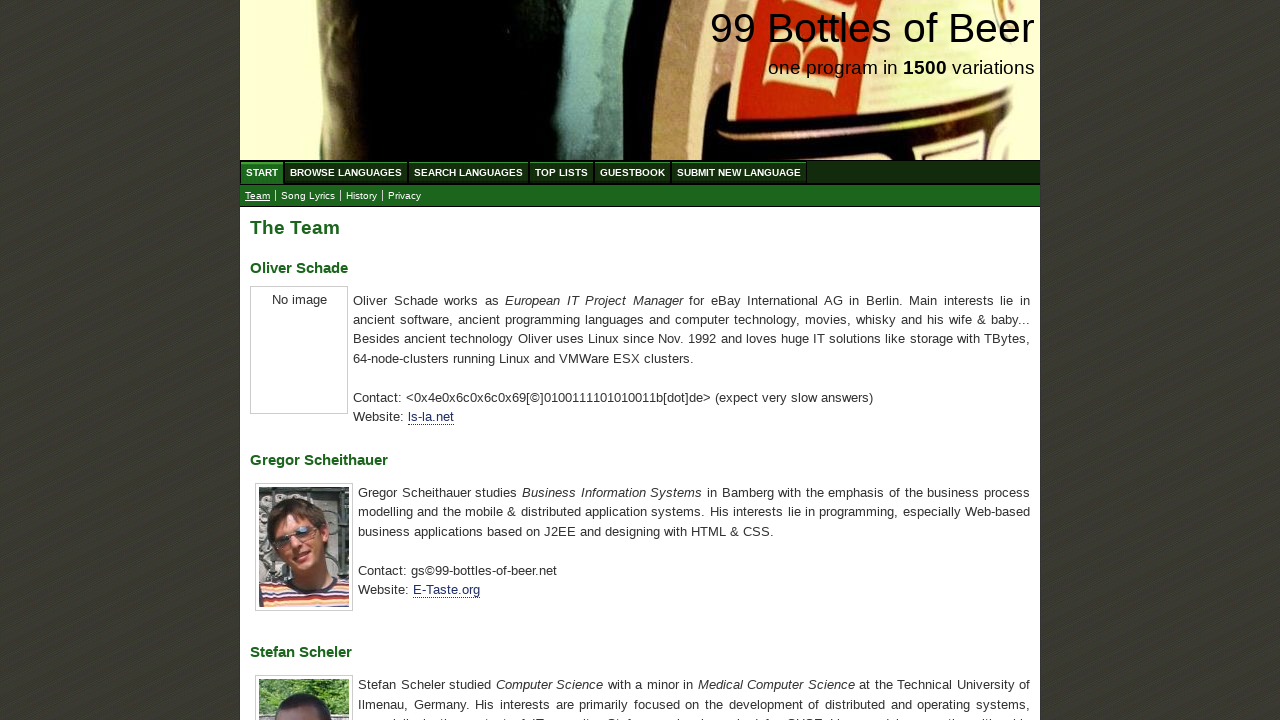

Located third author heading element
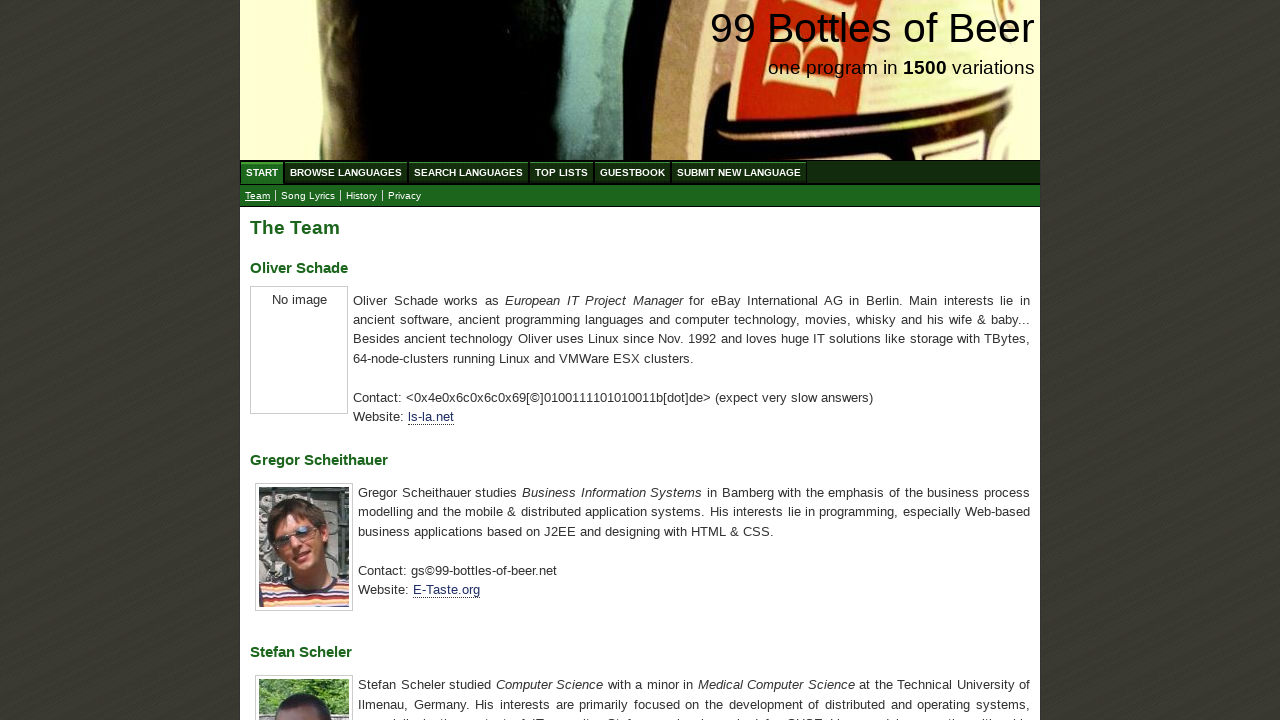

Verified third author name is 'Stefan Scheler'
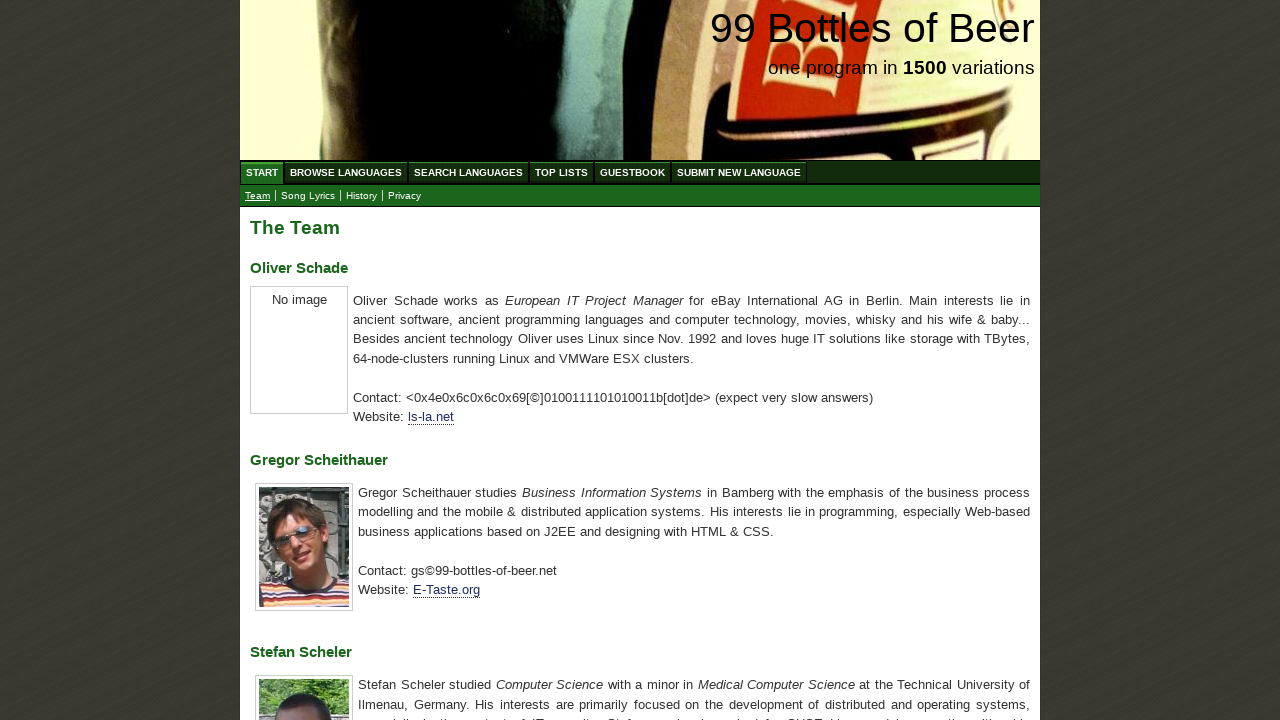

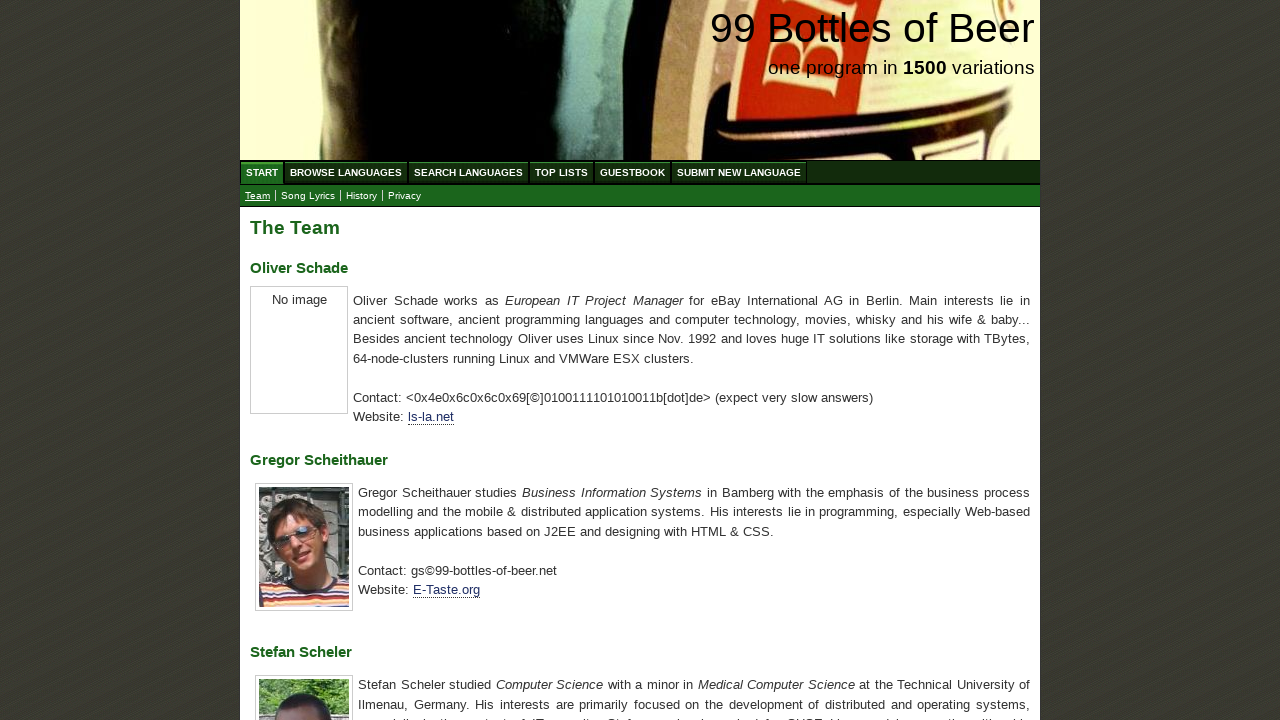